Tests file upload functionality by selecting a file, clicking the upload button, and verifying that "File Uploaded!" text is displayed after successful upload.

Starting URL: https://the-internet.herokuapp.com/upload

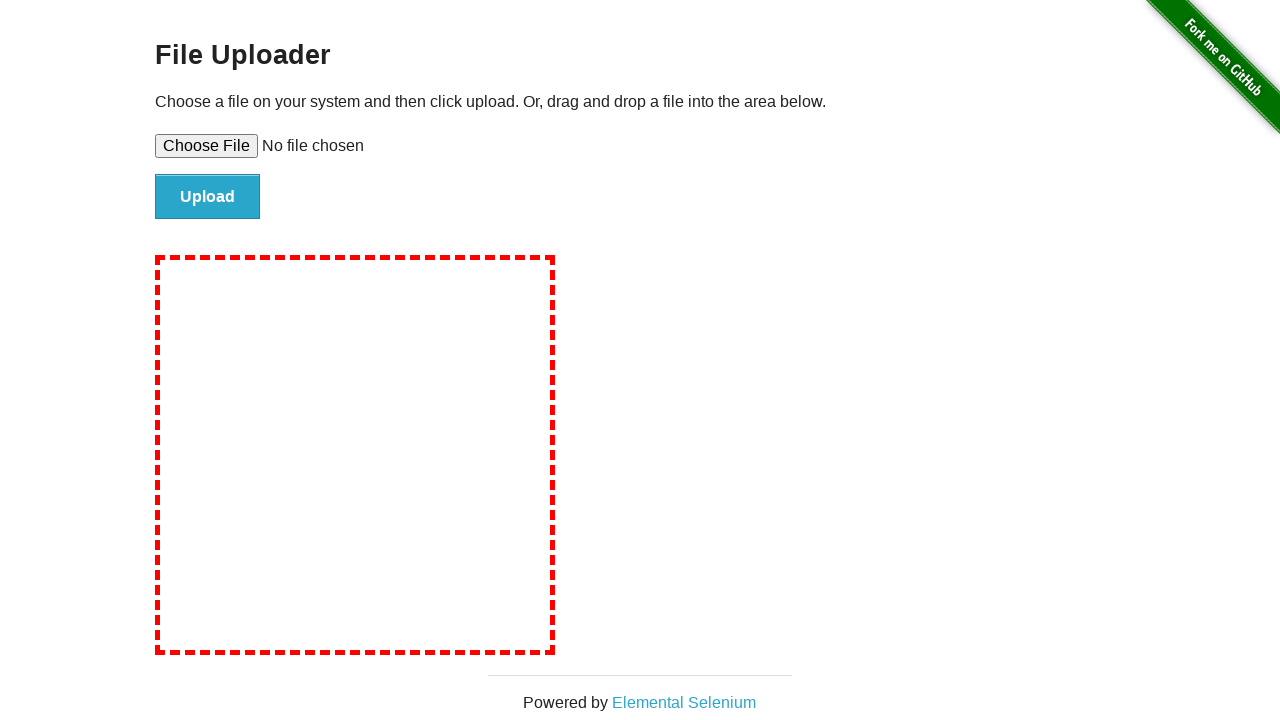

Created temporary test file for upload
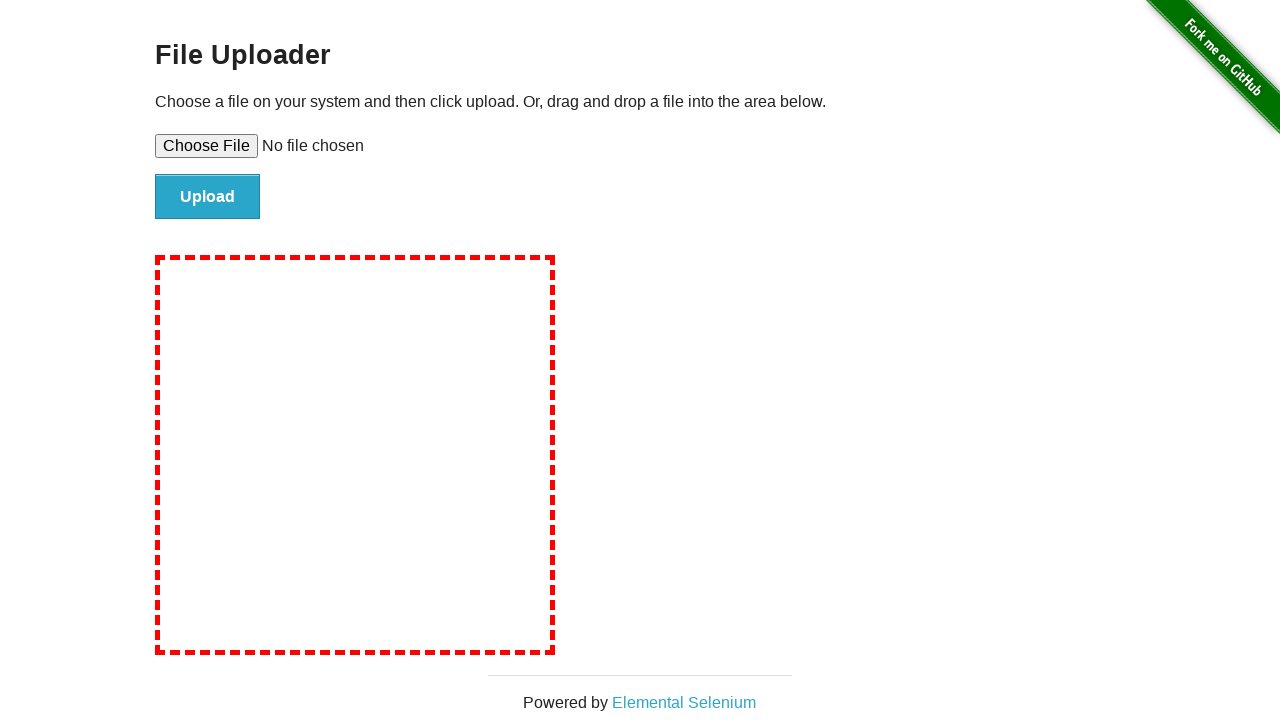

Selected file for upload using file input
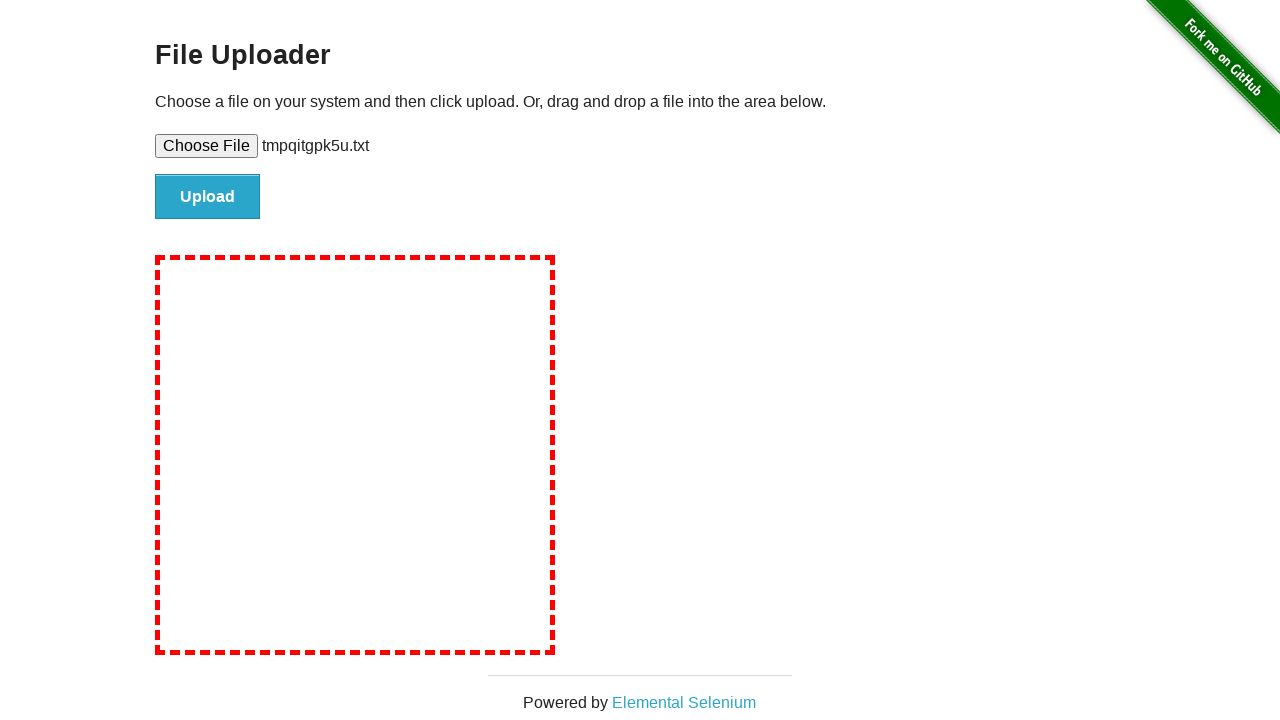

Clicked the upload button at (208, 197) on input#file-submit
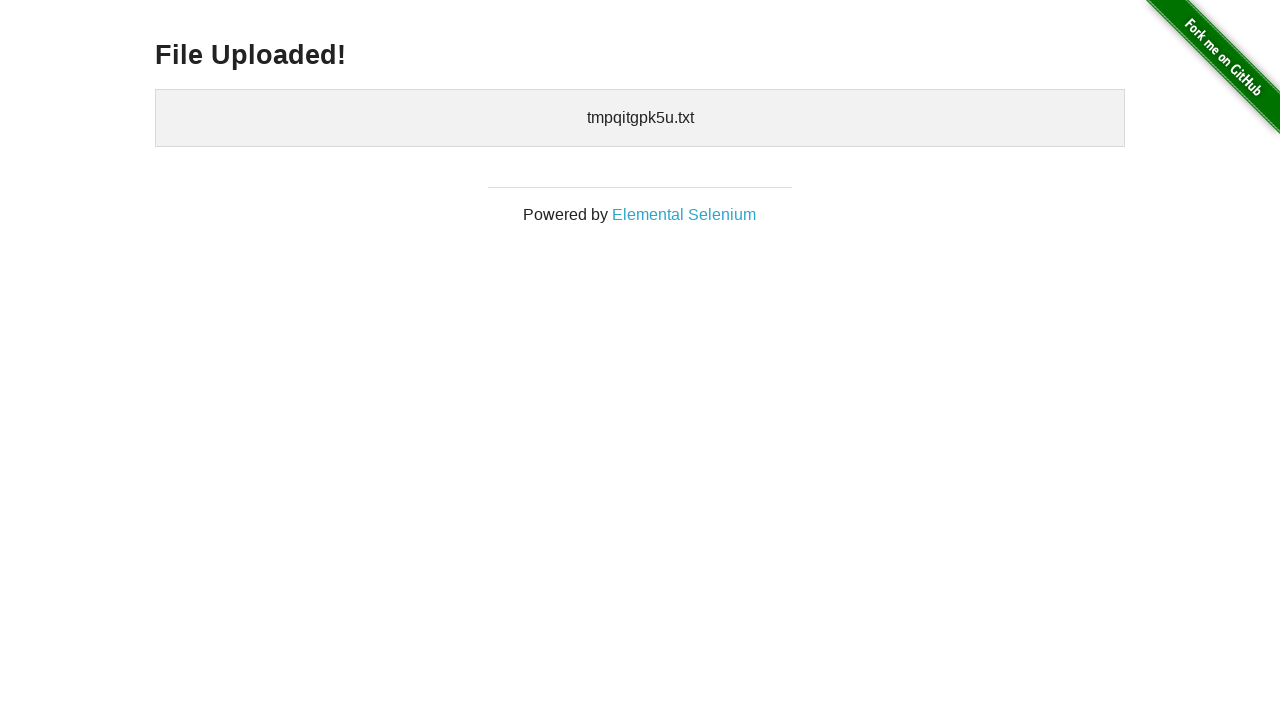

Waited for upload success message to appear
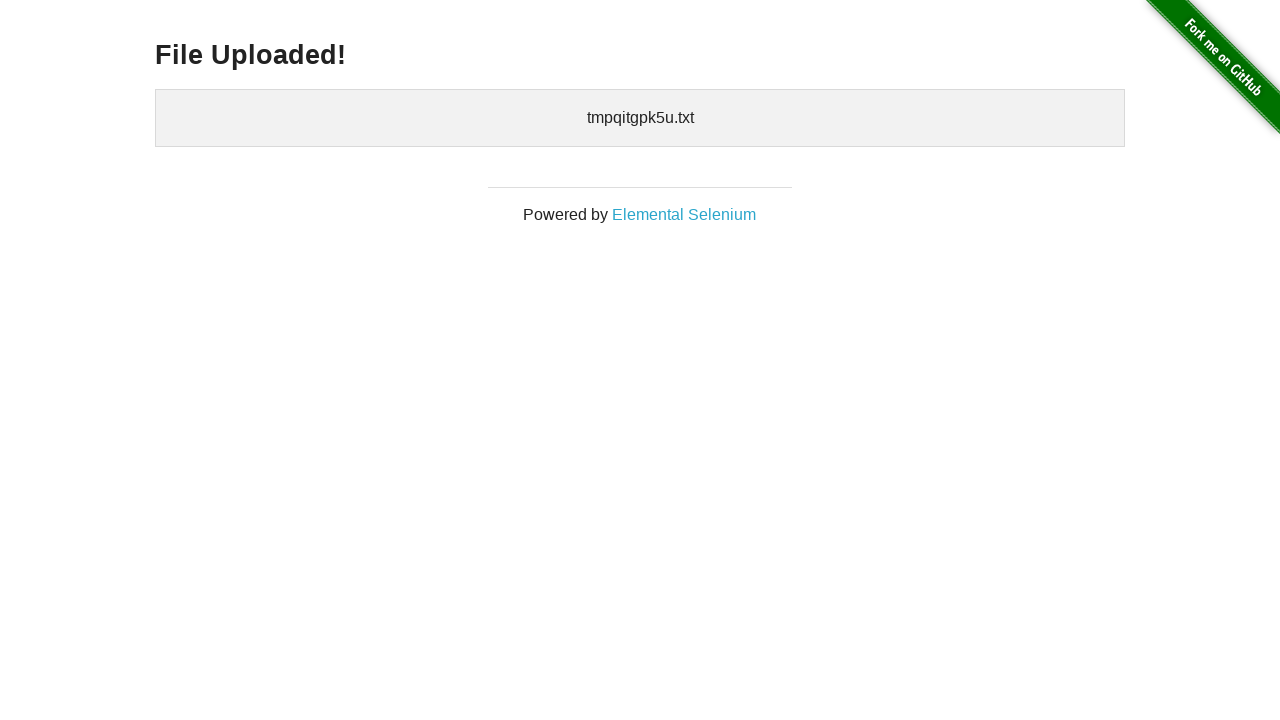

Verified 'File Uploaded!' text is visible
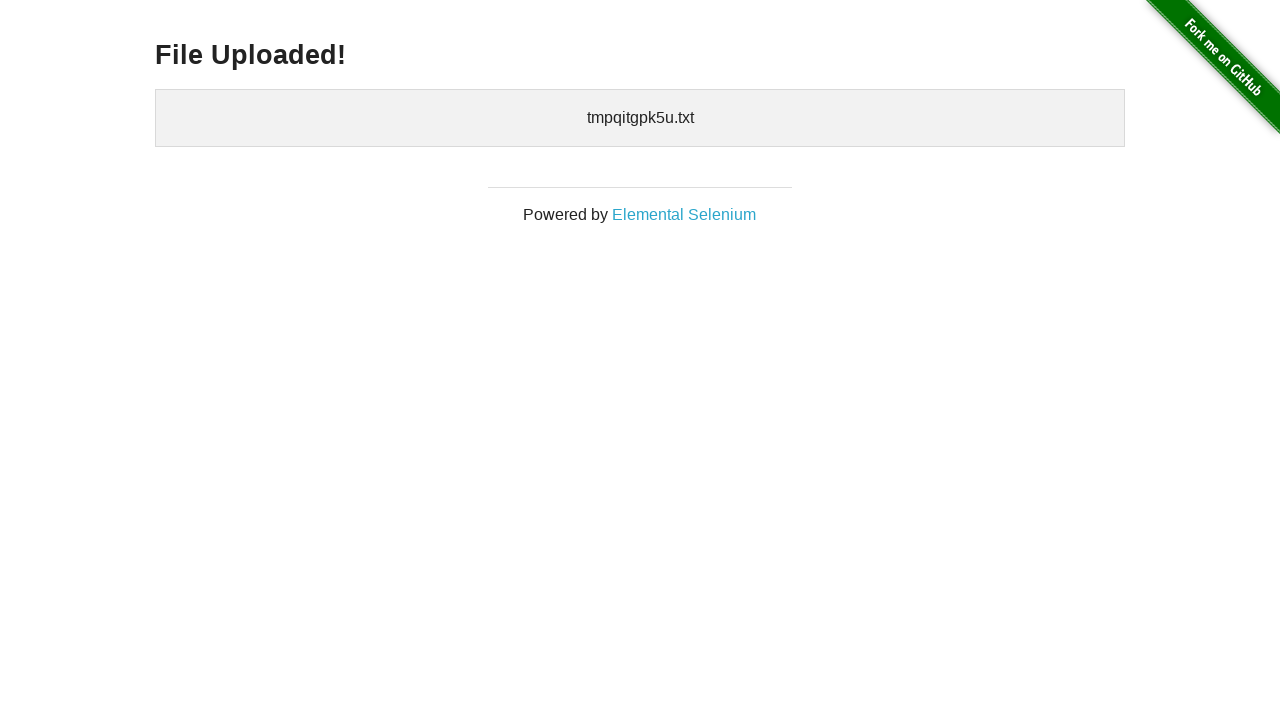

Cleaned up temporary test file
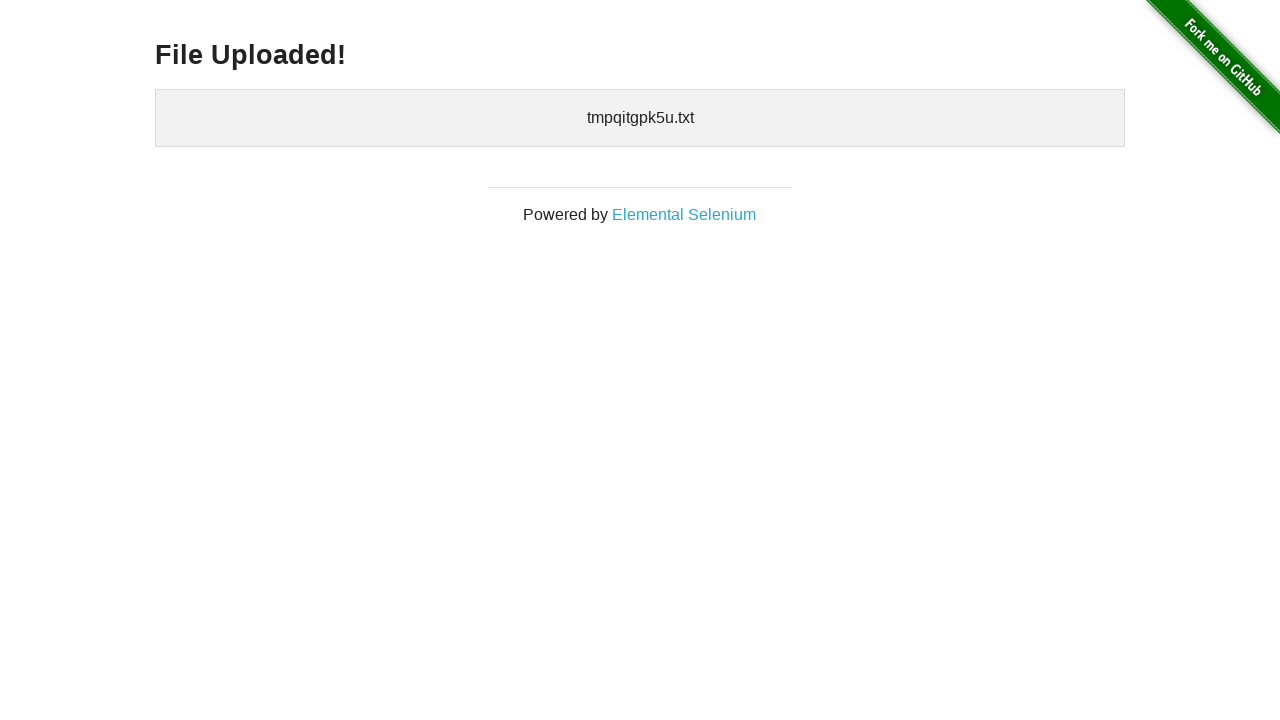

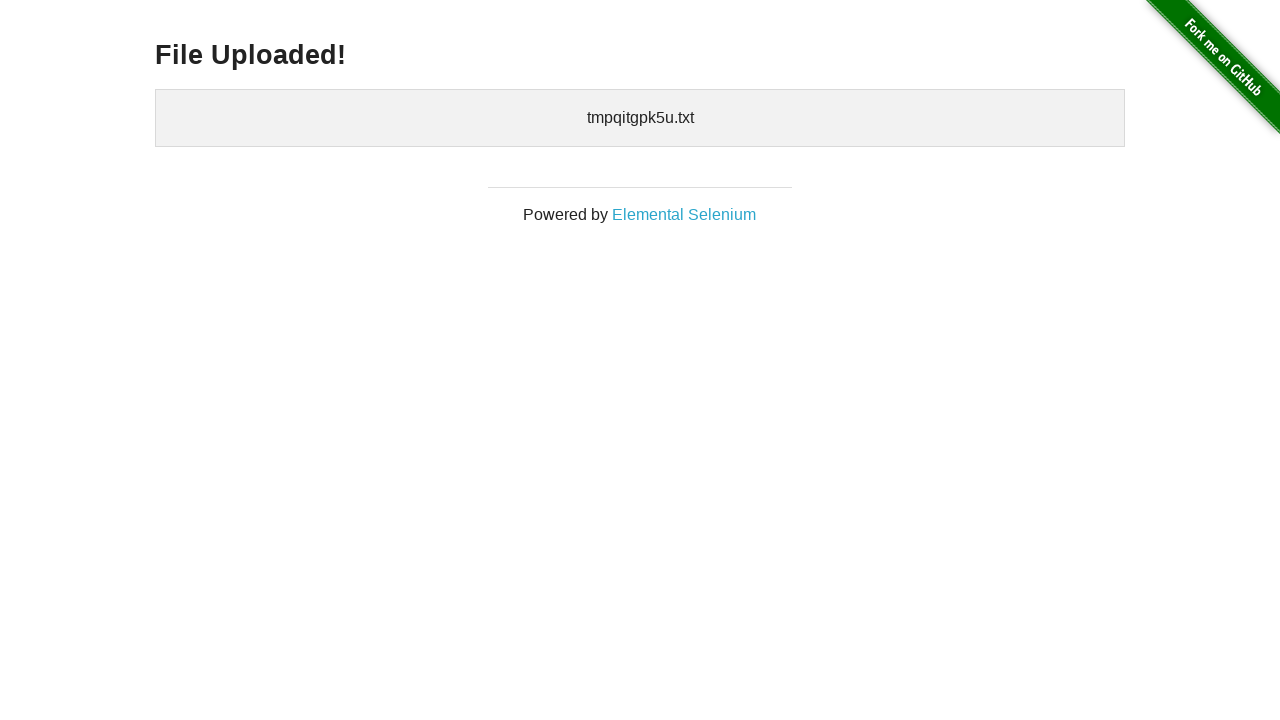